Navigates to the Octane 2.0 JavaScript benchmark page, verifies the page loaded correctly, triggers the benchmark to run, and waits for the benchmark to complete displaying a score.

Starting URL: https://chromium.github.io/octane

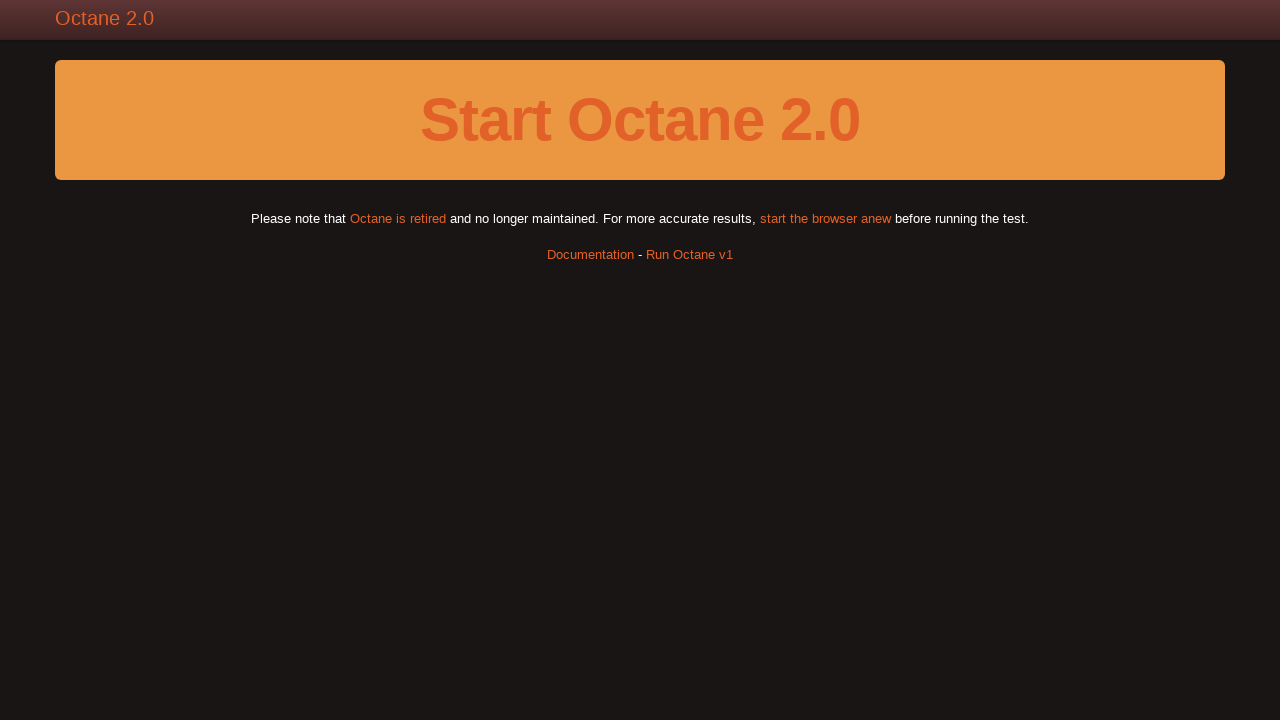

Octane 2.0 benchmark page loaded - main banner element found
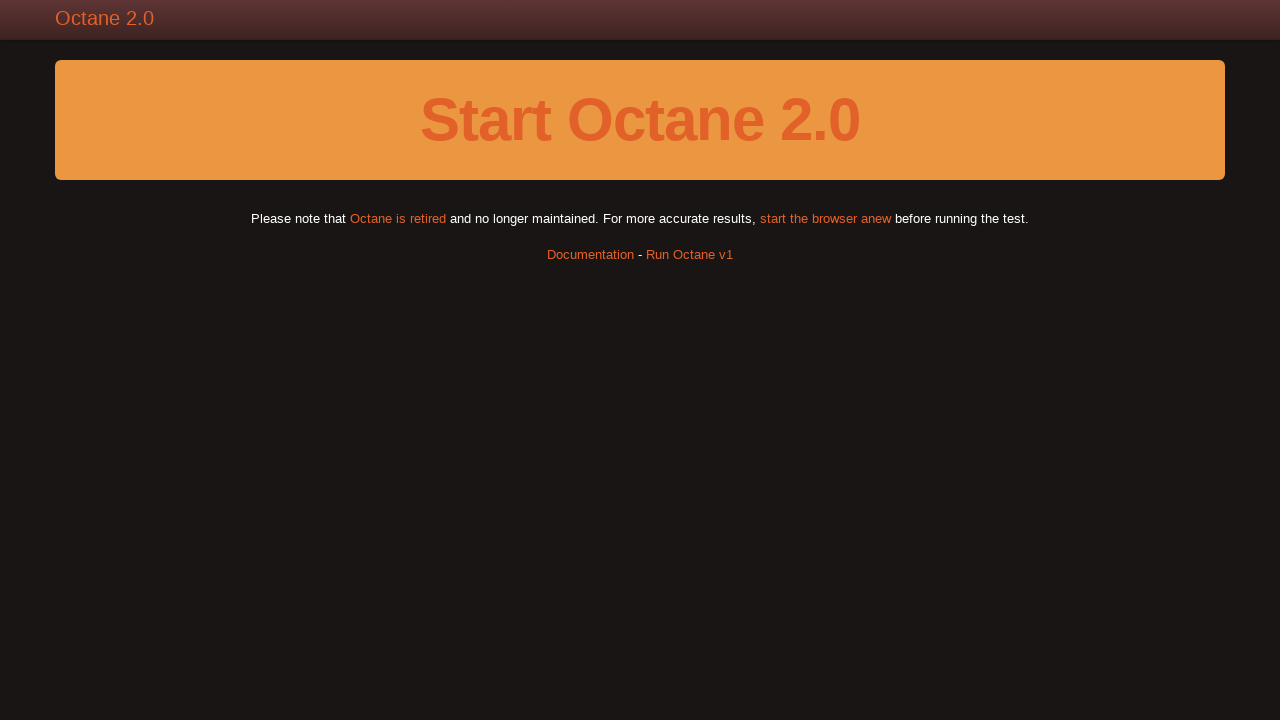

Executed Run() function to trigger benchmark
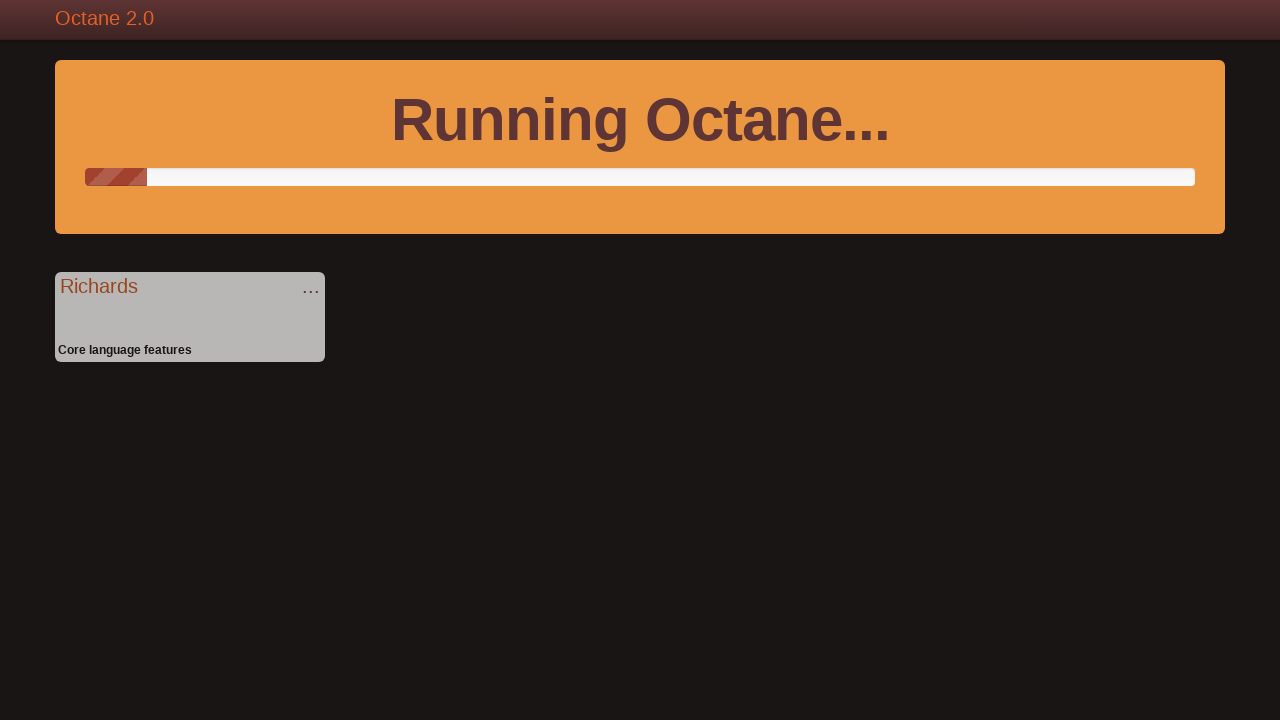

Benchmark completed - Octane Score appeared in main banner
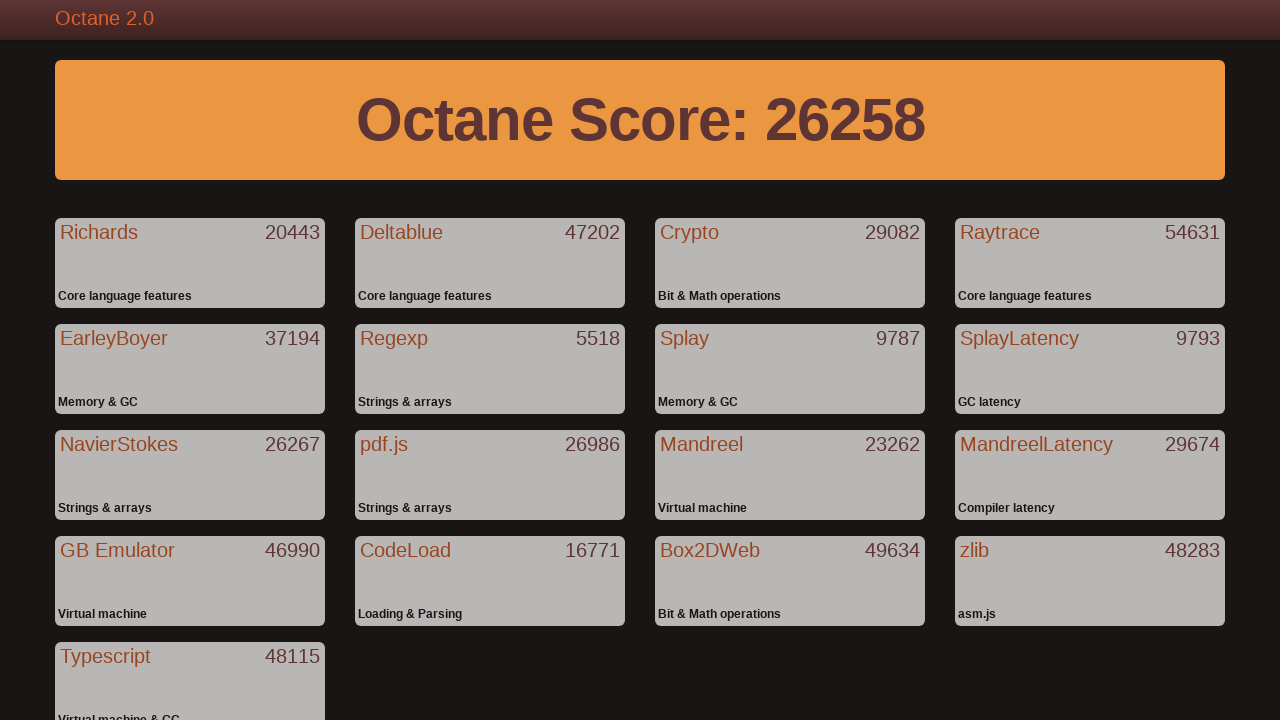

Verified main banner element with score is displayed
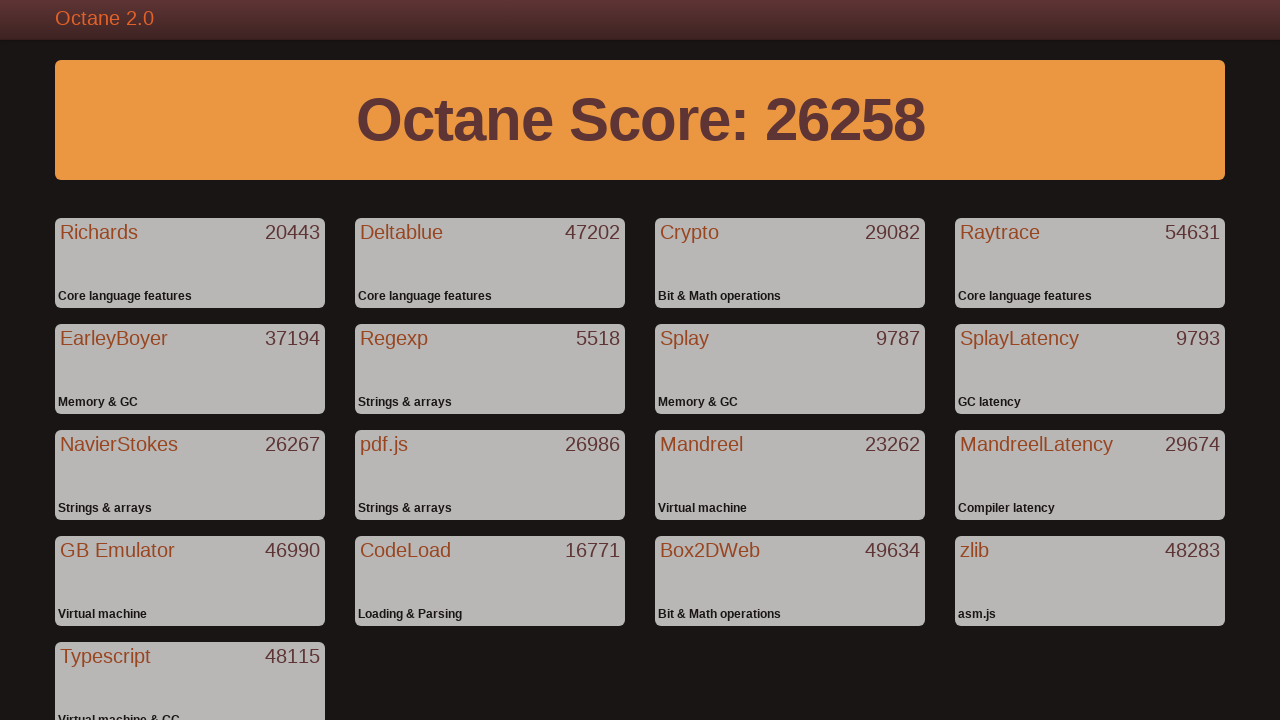

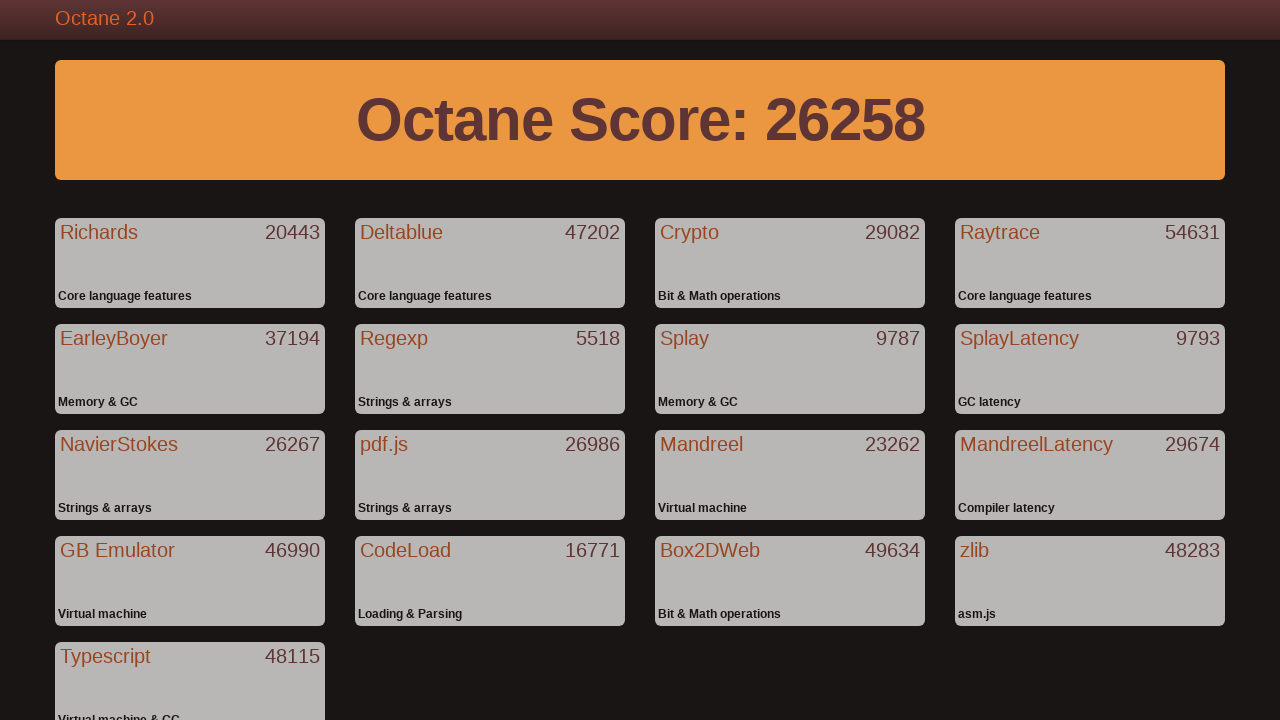